Tests the add/remove elements functionality by clicking Add Element button, verifying the Delete button appears, then clicking Delete and verifying the page heading remains visible

Starting URL: https://the-internet.herokuapp.com/add_remove_elements/

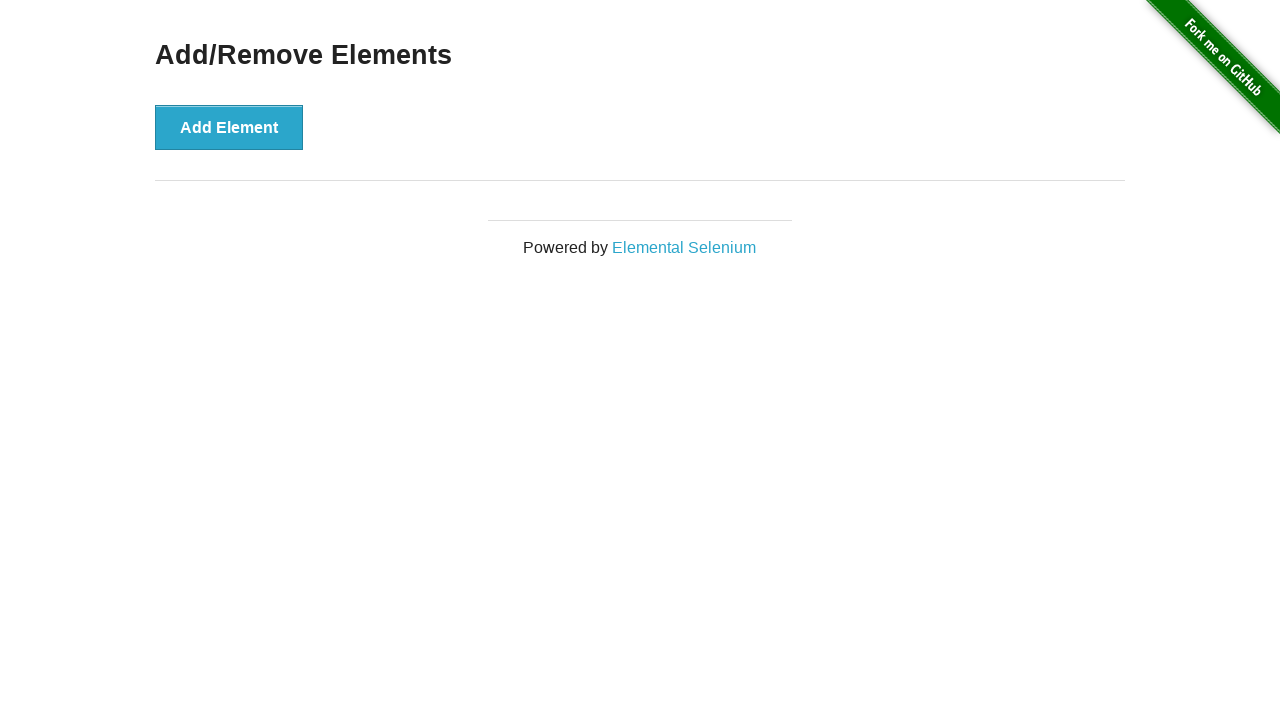

Clicked Add Element button at (229, 127) on button:has-text('Add Element')
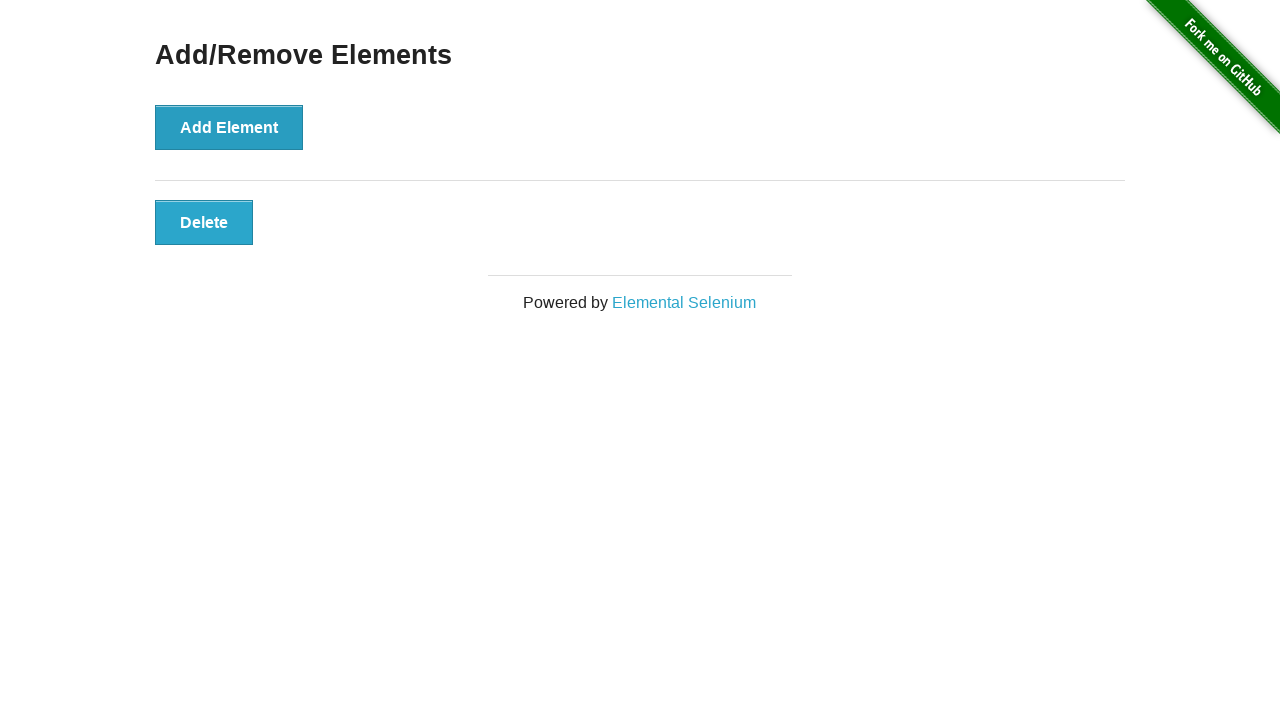

Delete button appeared after adding element
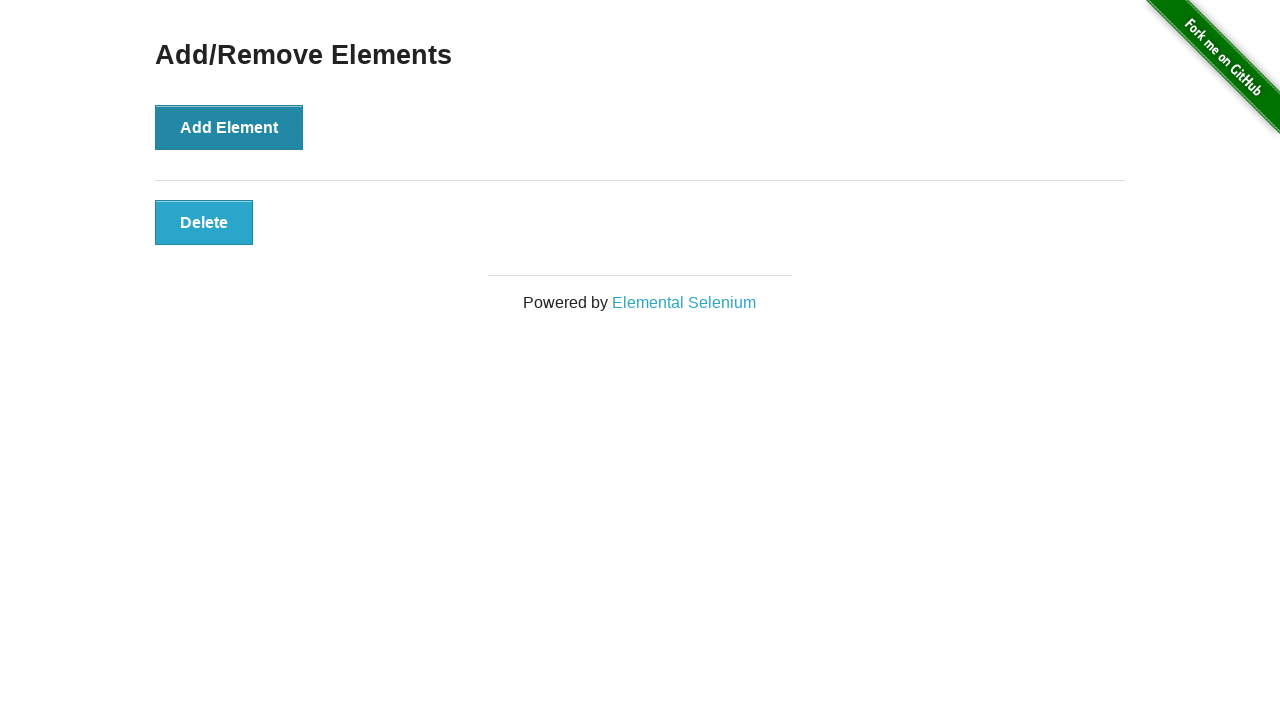

Clicked Delete button to remove element at (204, 222) on button:has-text('Delete')
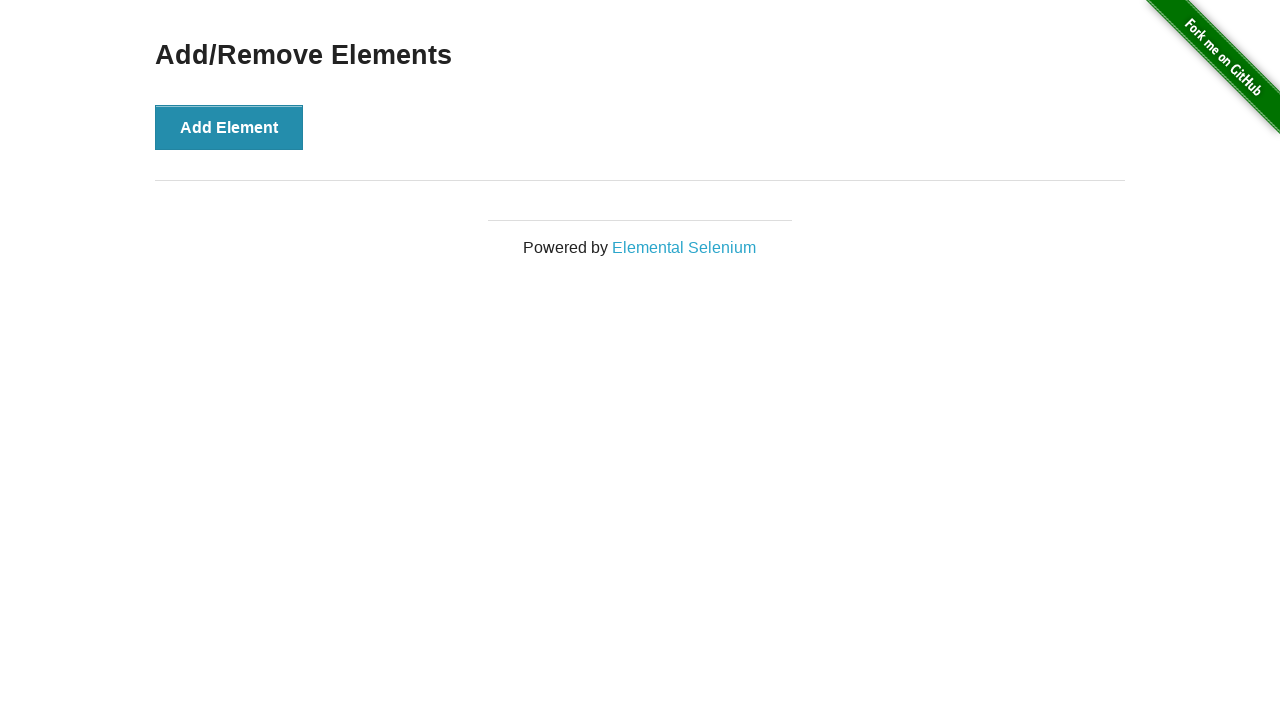

Verified page heading 'Add/Remove Elements' remains visible after deletion
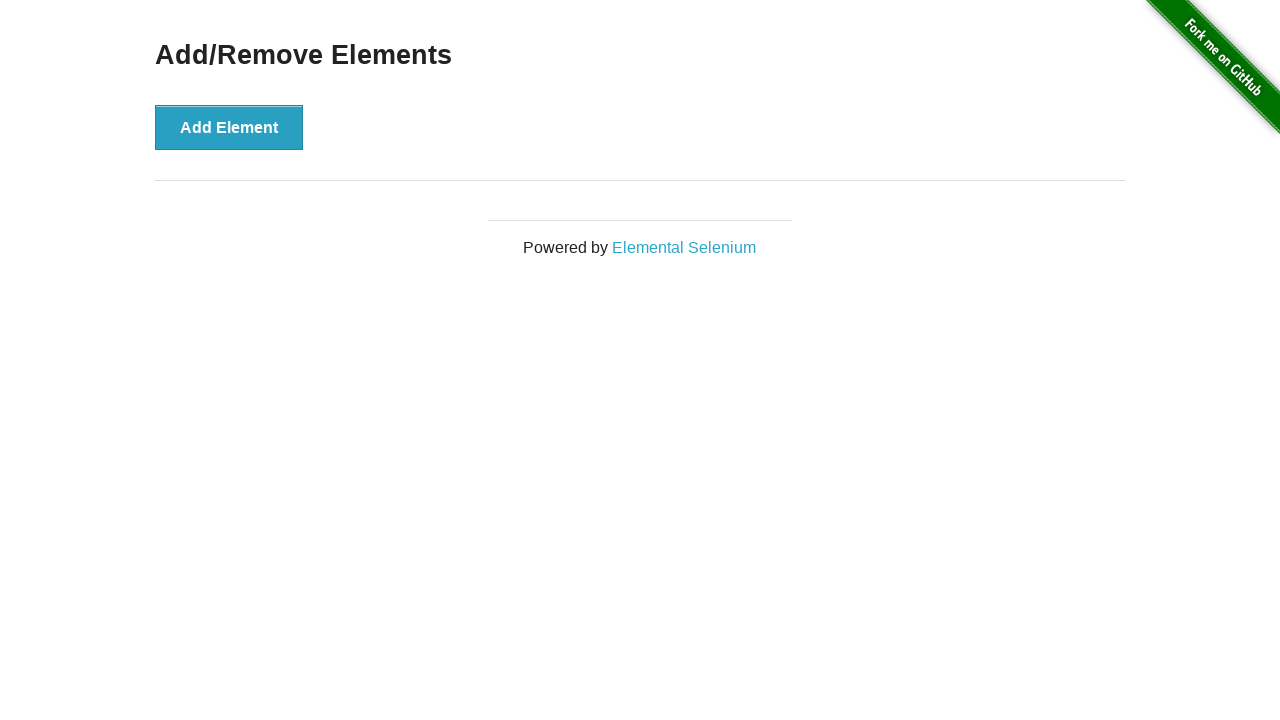

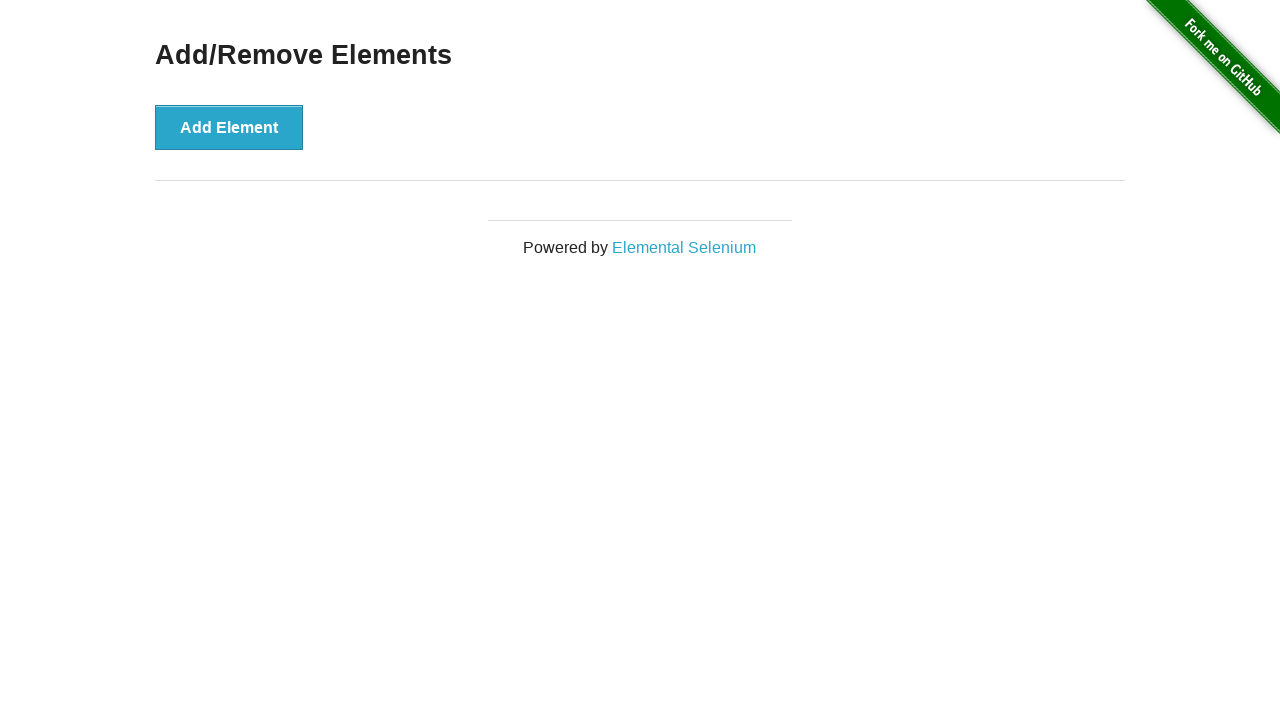